Tests the About Scratch footer link by clicking it and verifying navigation to /about

Starting URL: https://scratch.mit.edu

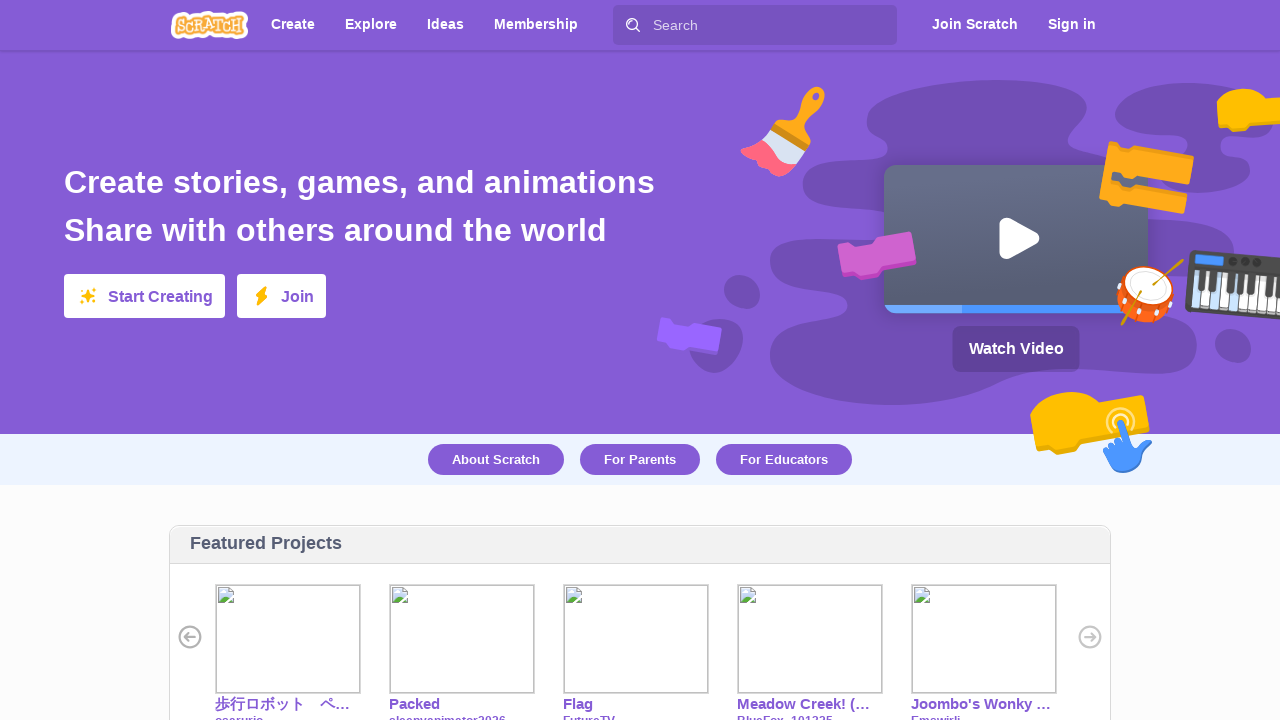

Waited for Scratch homepage to load - tagline visible
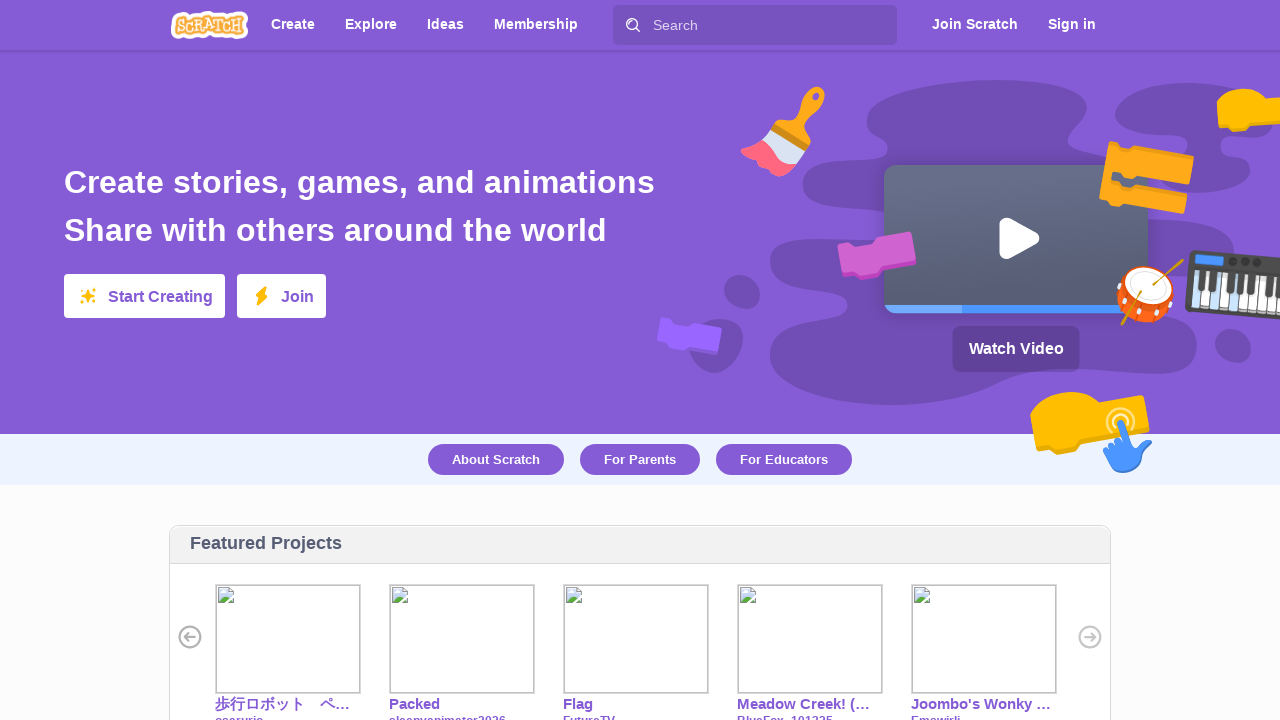

Clicked About Scratch footer link at (496, 460) on text=About Scratch
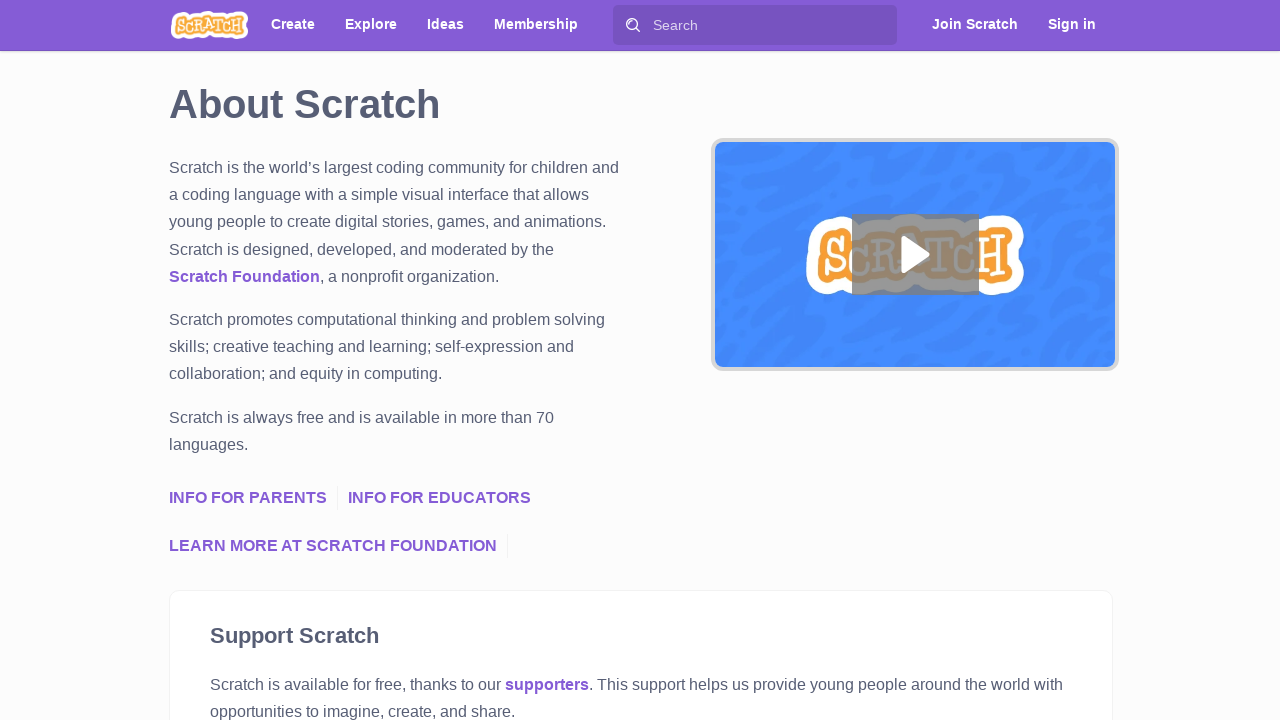

About page loaded and DOM content ready
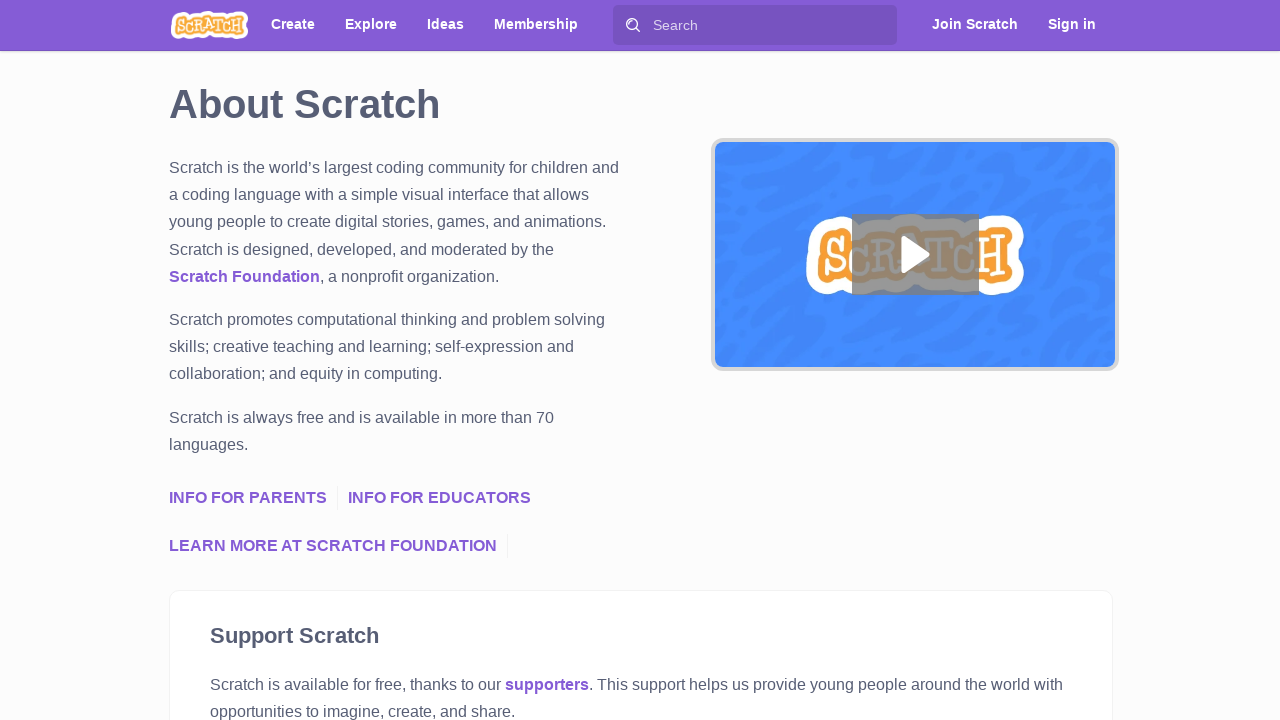

Verified navigation to /about page - URL assertion passed
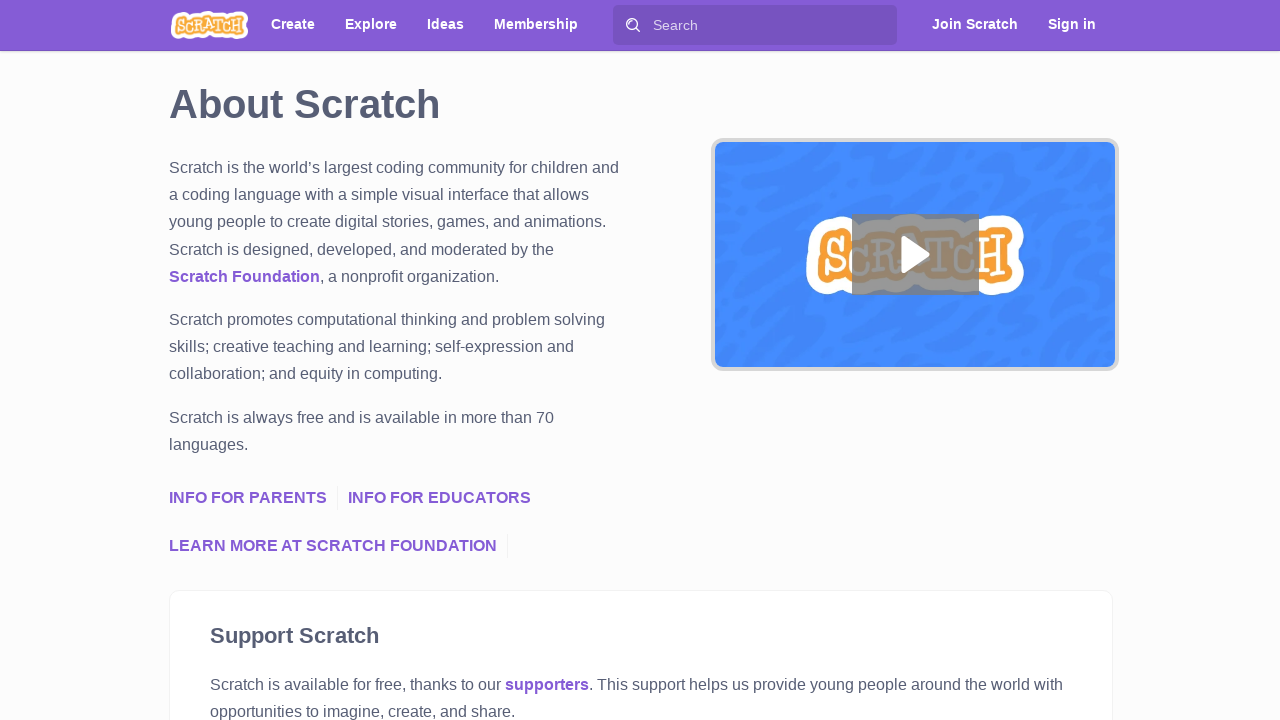

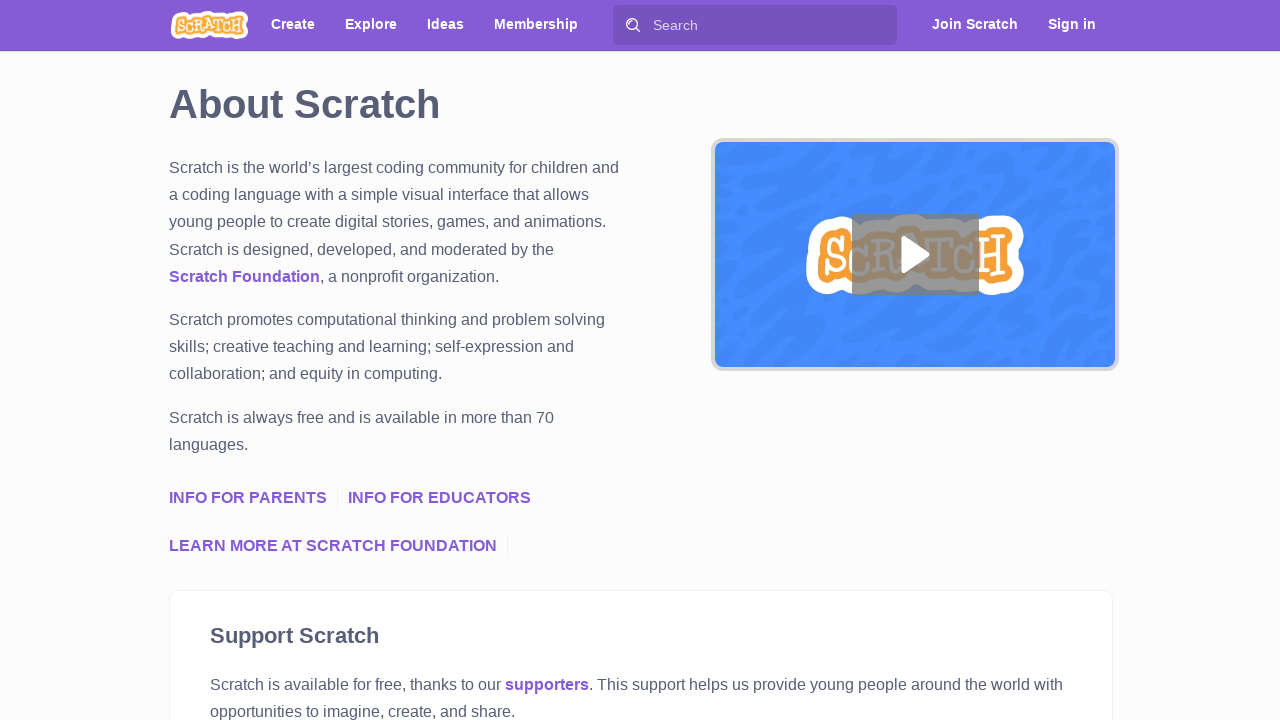